Tests hovering over a menu element to verify focus/hover state is applied

Starting URL: https://the-internet.herokuapp.com/jqueryui/menu

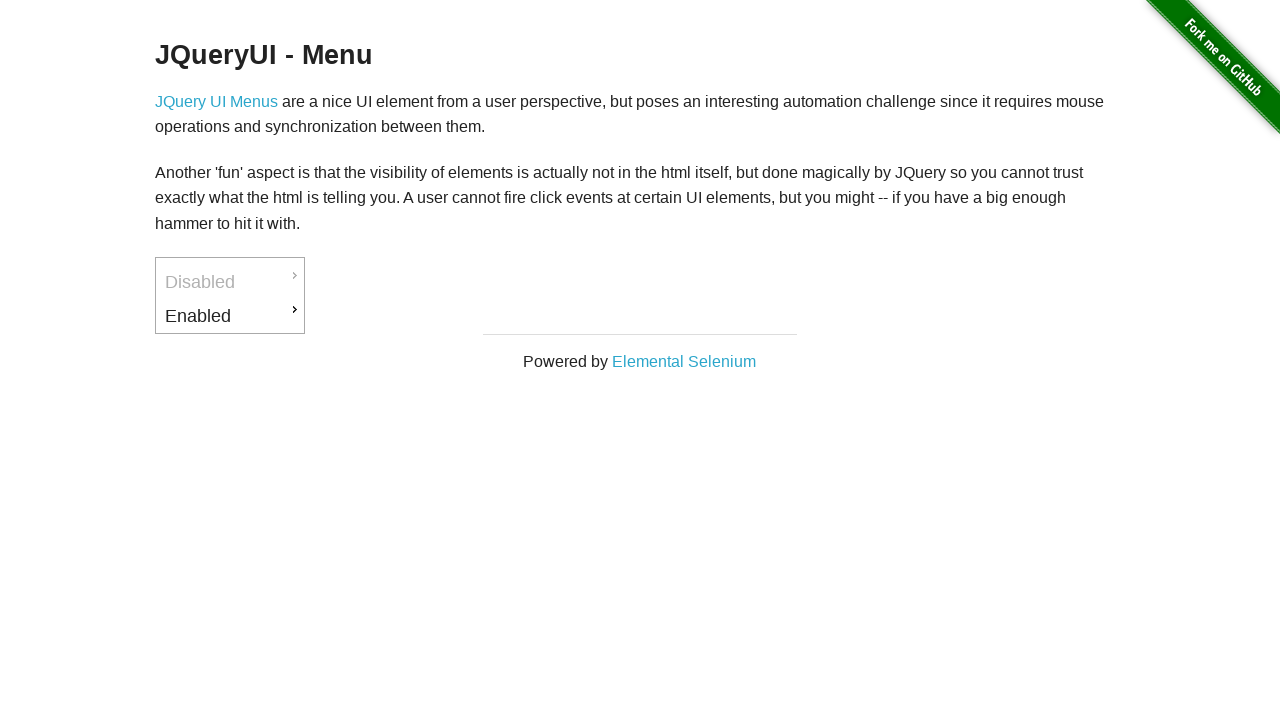

Navigated to jQuery UI menu page
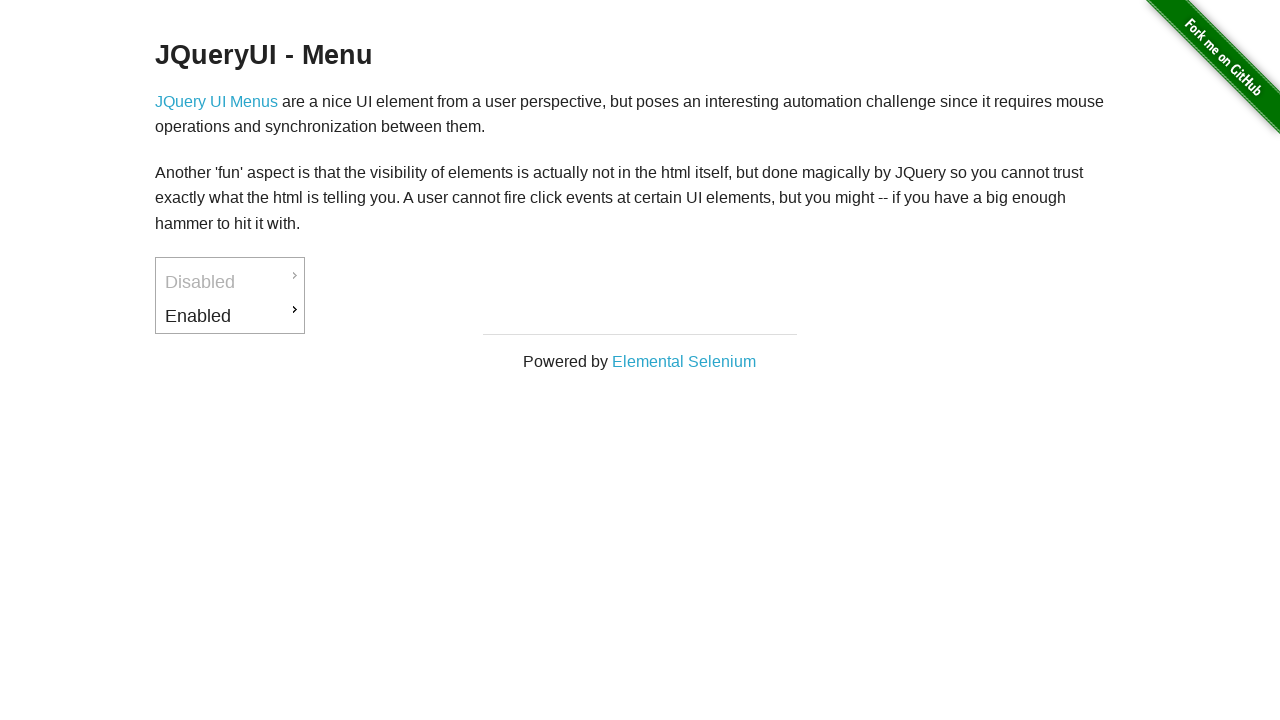

Hovered over the Enabled menu item at (230, 316) on #ui-id-3
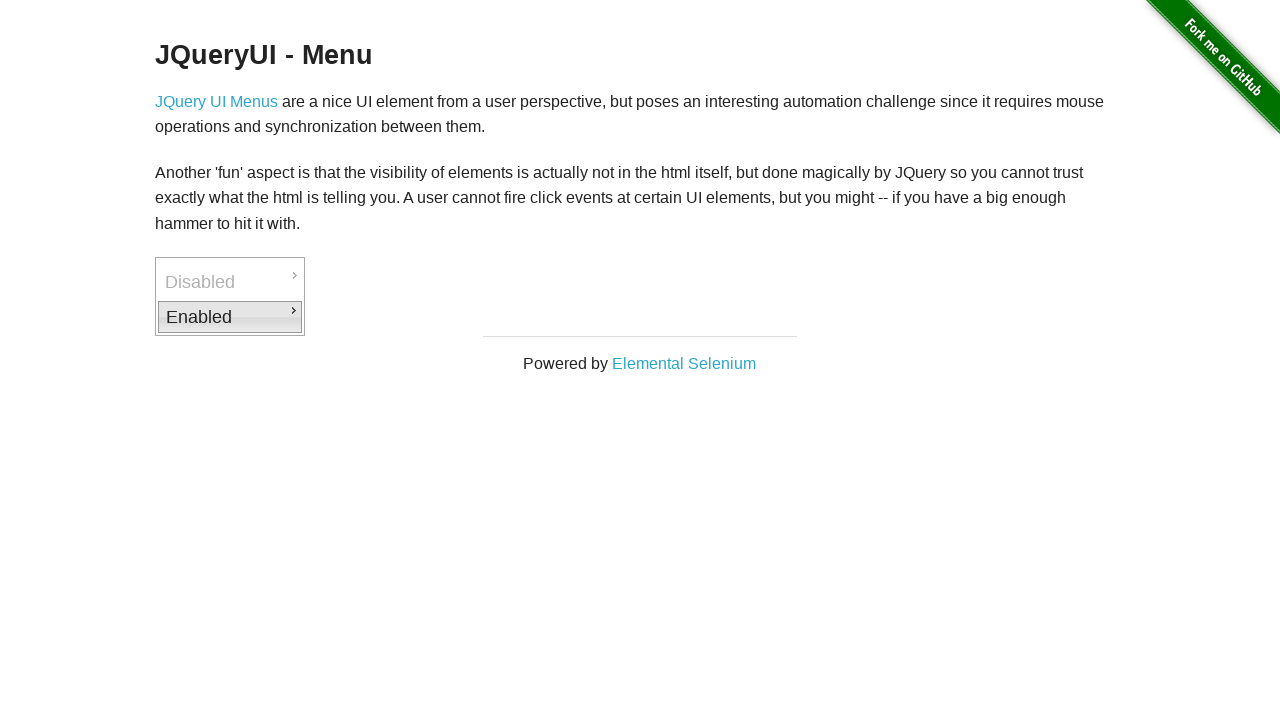

Verified that the Enabled menu item has the ui-state-focus class applied
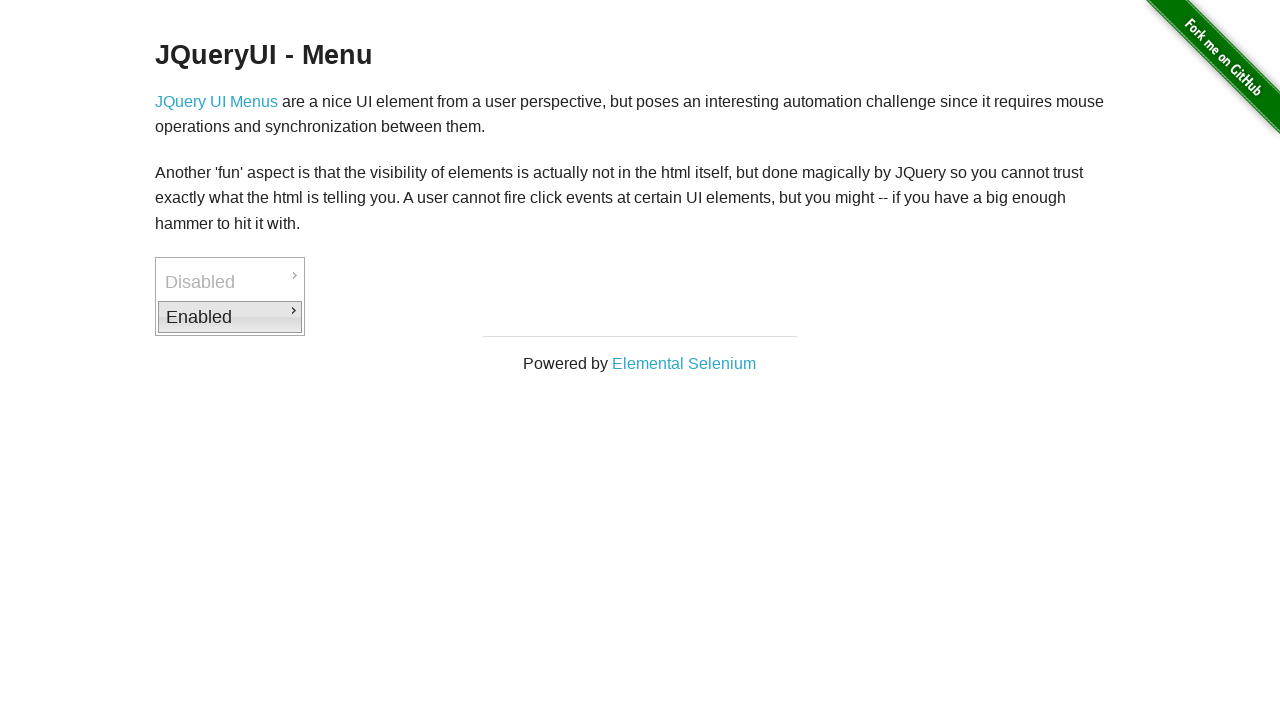

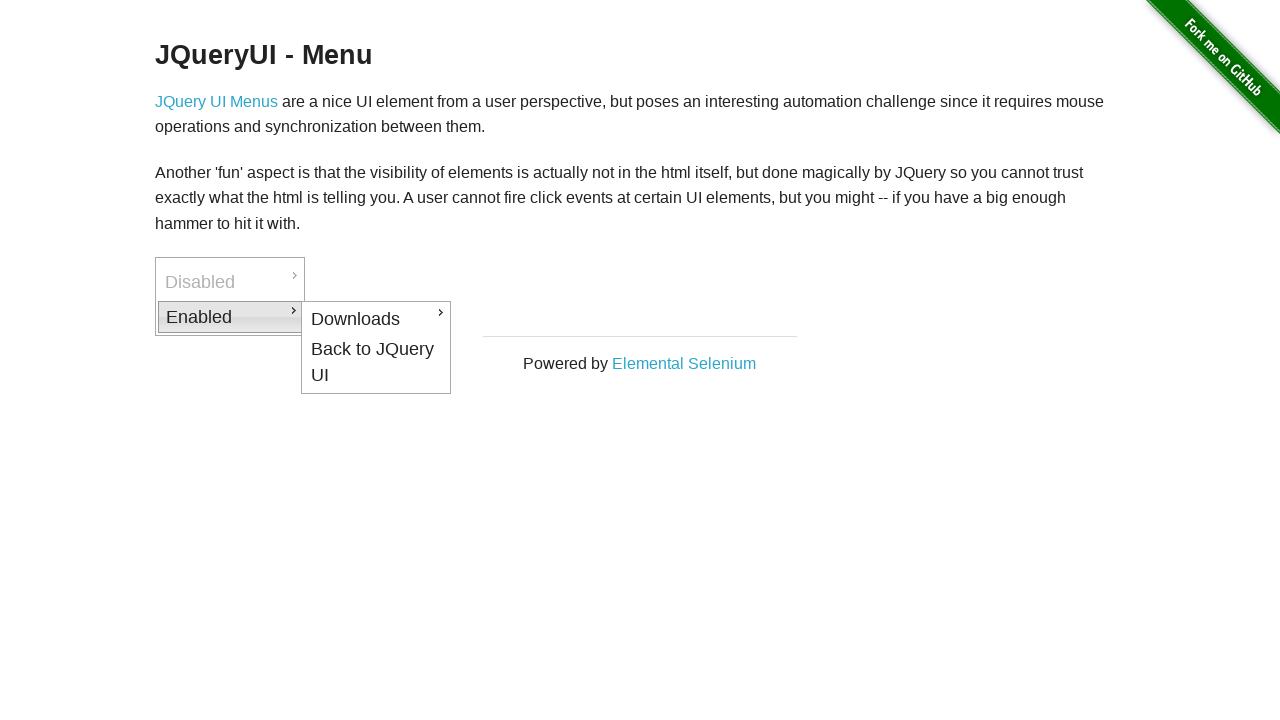